Tests the text input functionality by filling an input box with a new button name, clicking the button to update it, and verifying the button text changes to the entered value.

Starting URL: http://www.uitestingplayground.com/textinput

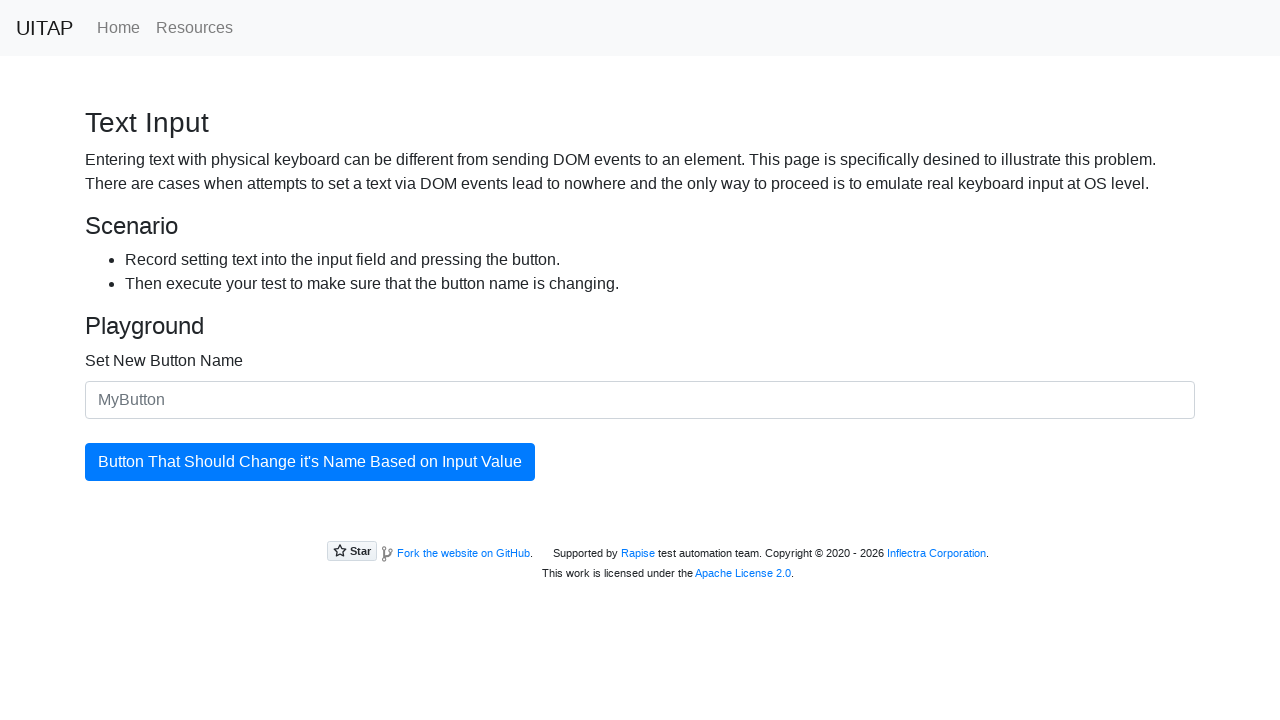

Filled input box with new button name 'The Best Button' on #newButtonName
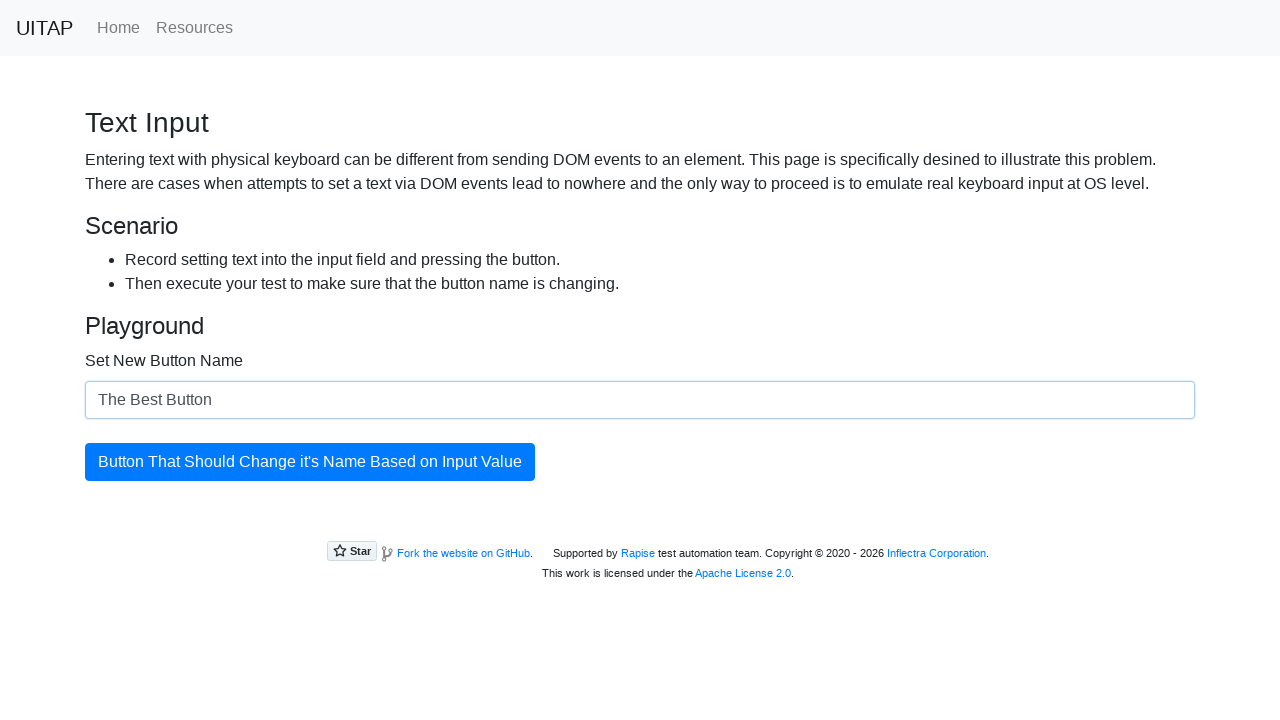

Clicked the updating button to apply the new text at (310, 462) on #updatingButton
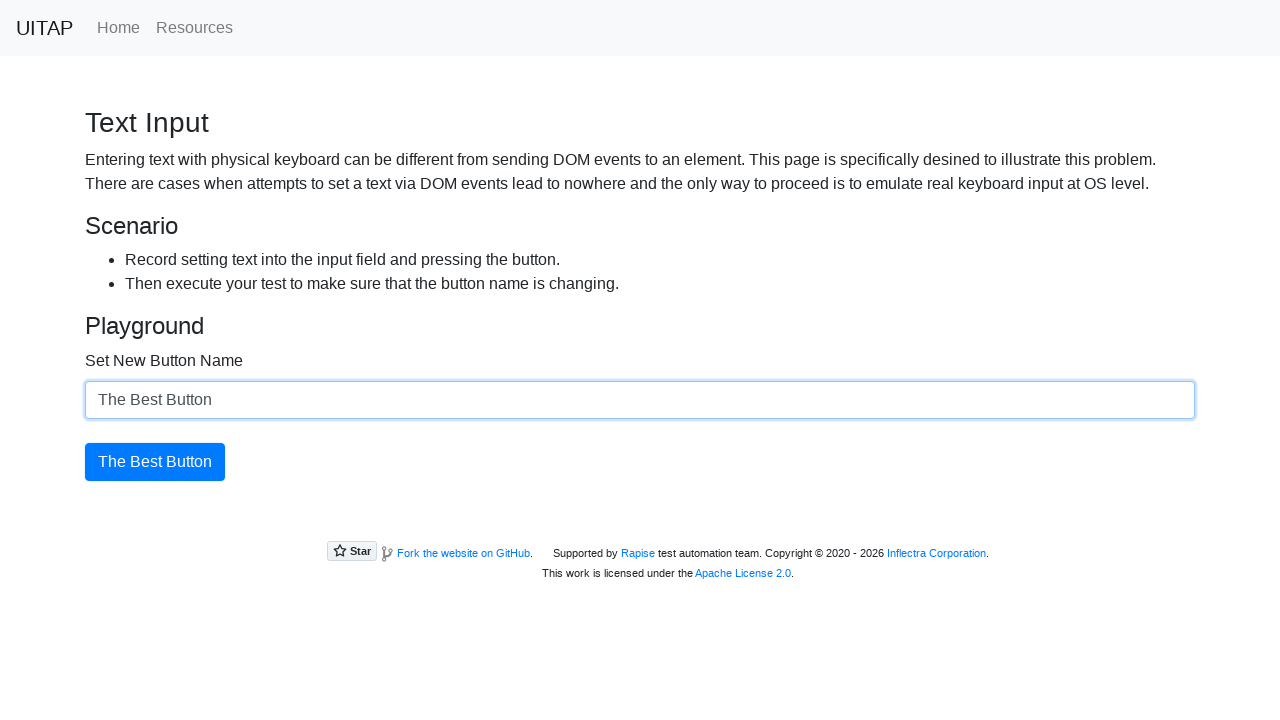

Verified that button text has been updated to 'The Best Button'
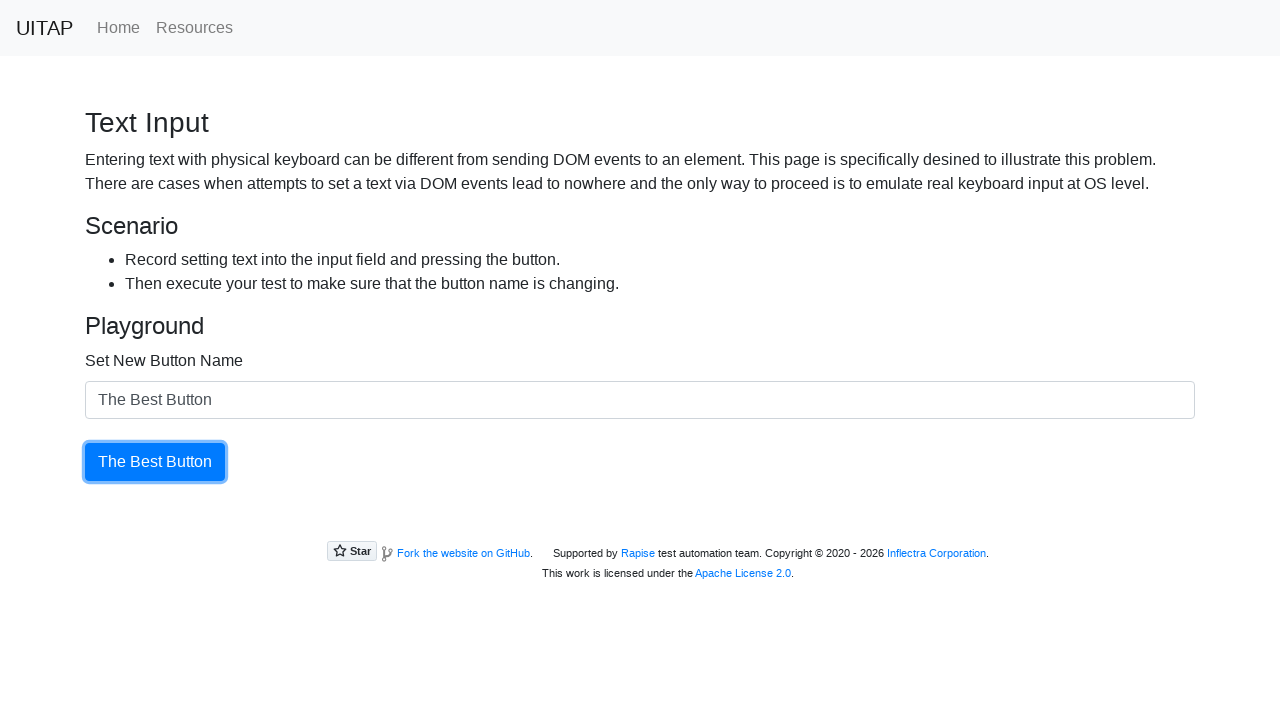

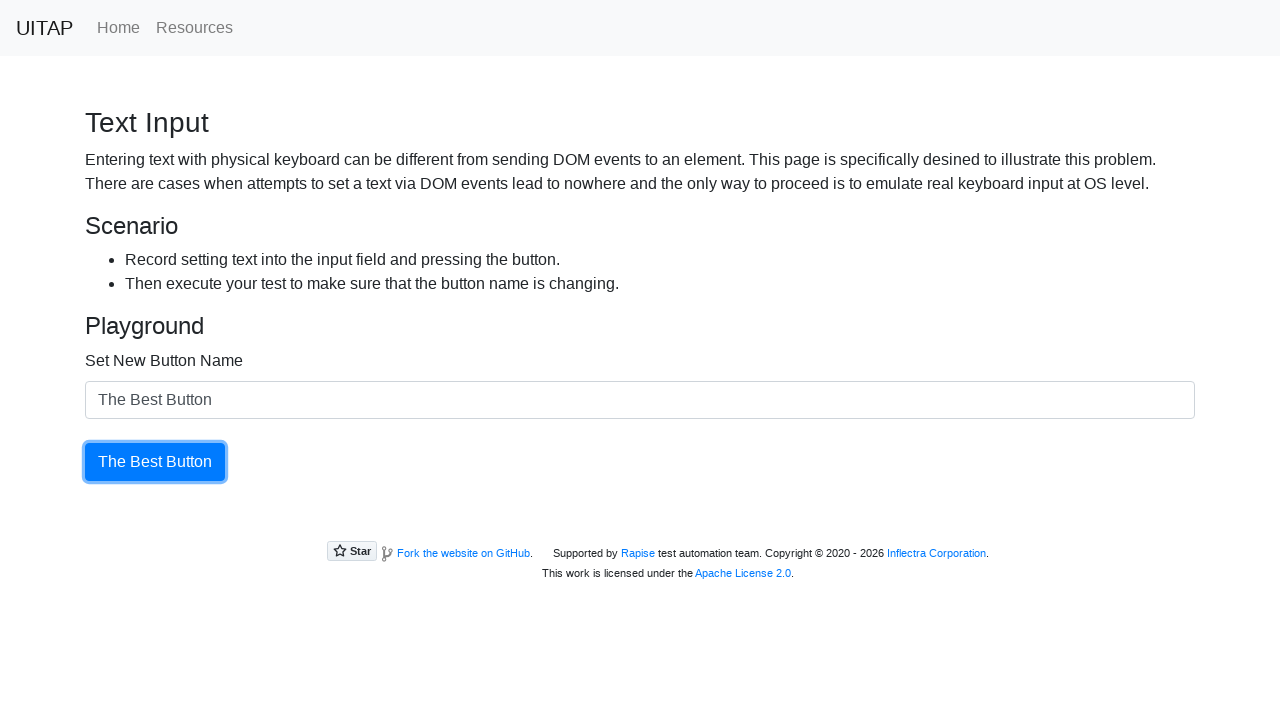